Tests drag and drop functionality by dragging an element to a drop zone

Starting URL: https://demoqa.com/droppable

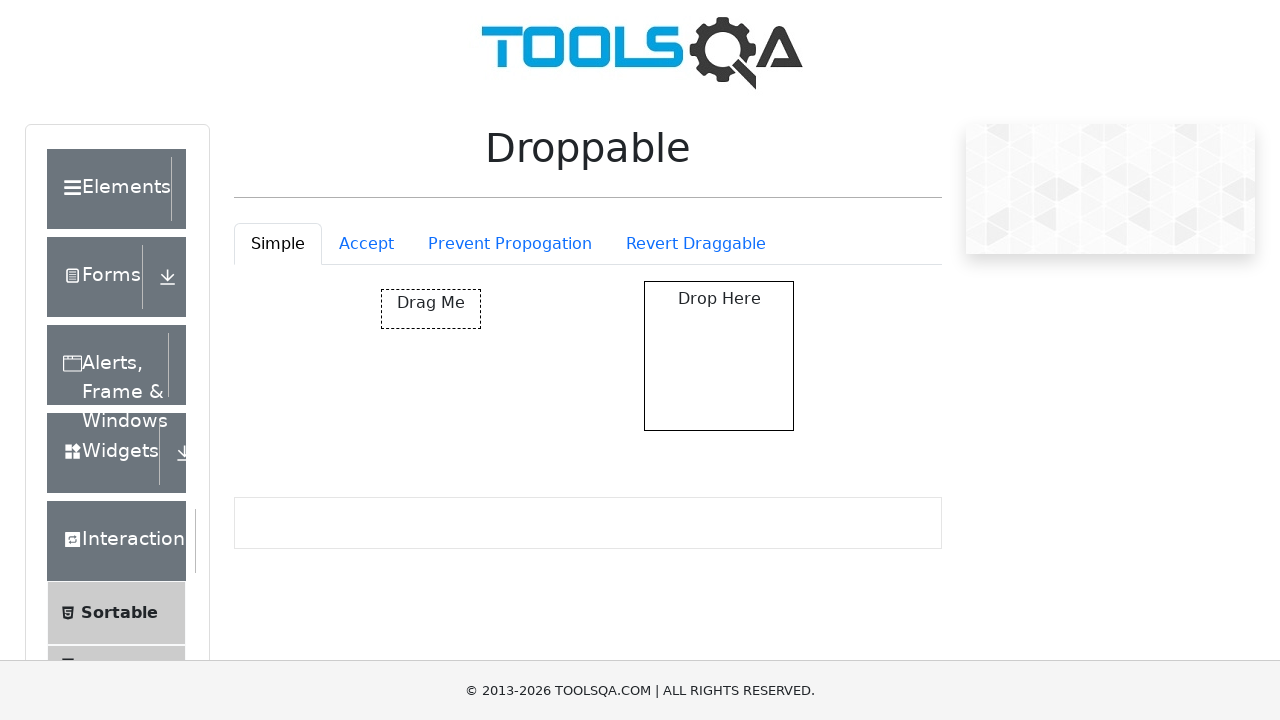

Waited for draggable element to be visible
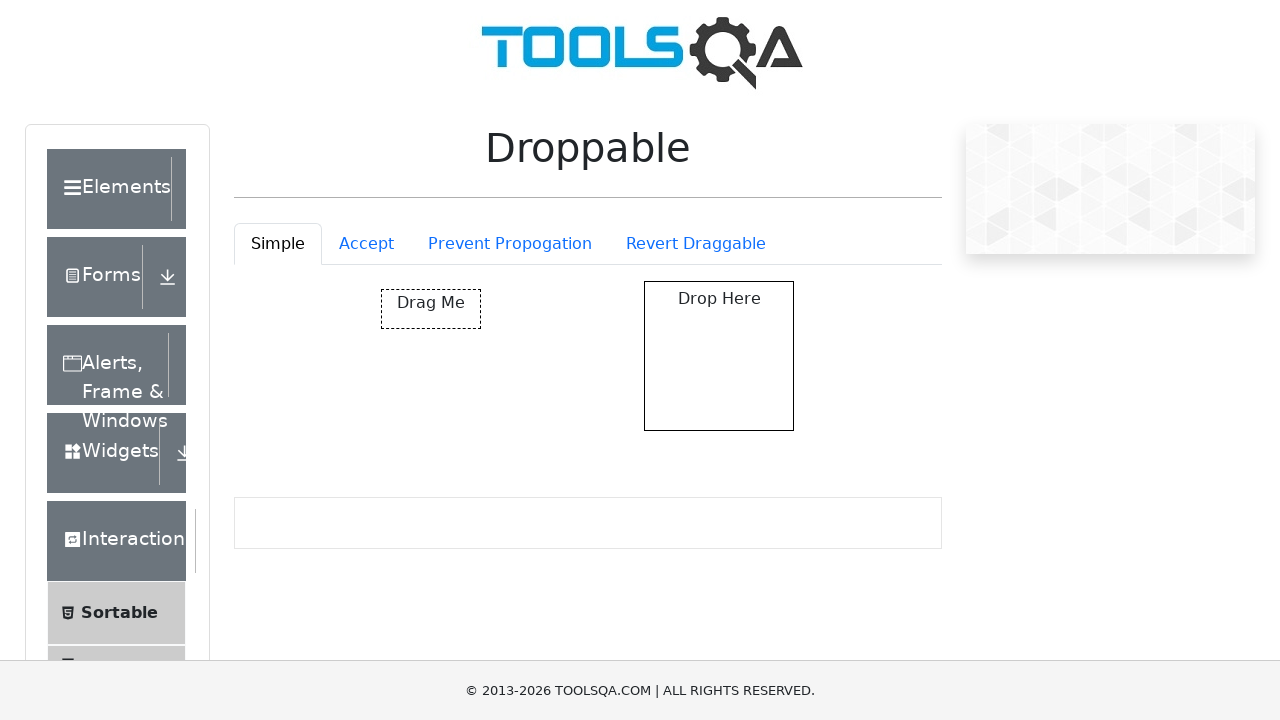

Waited for droppable element to be visible
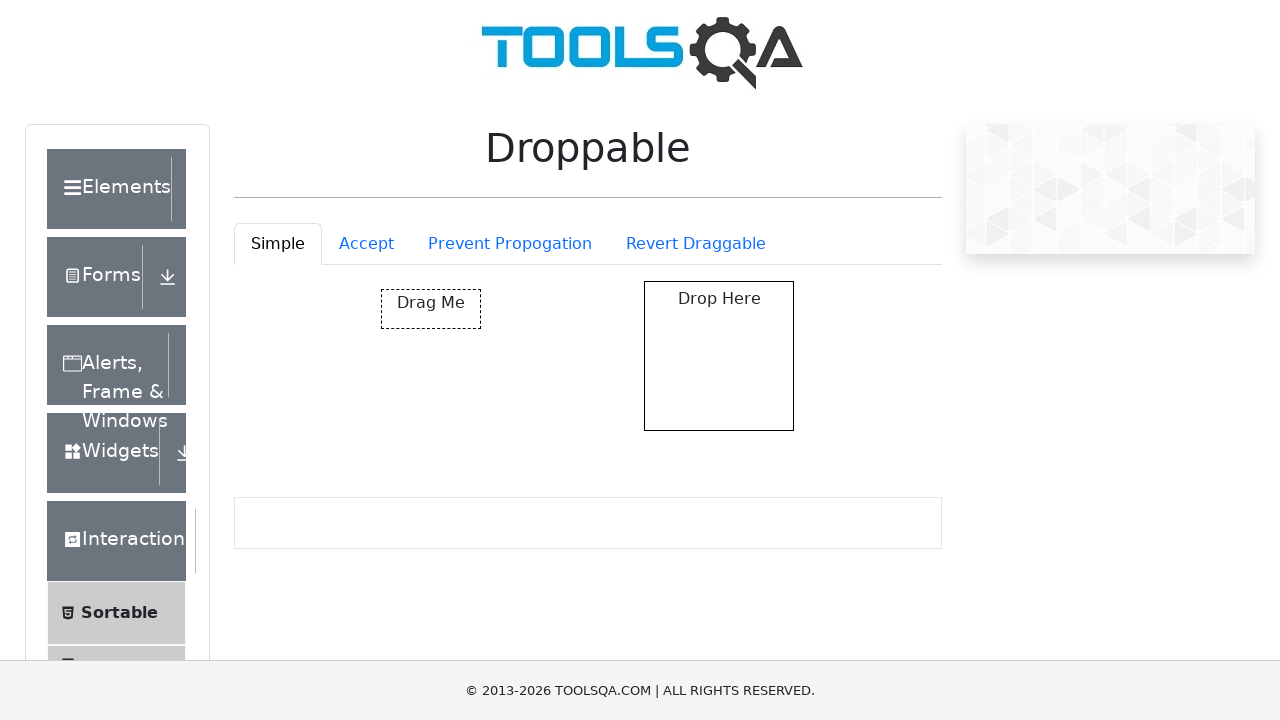

Dragged draggable element to drop zone at (719, 356)
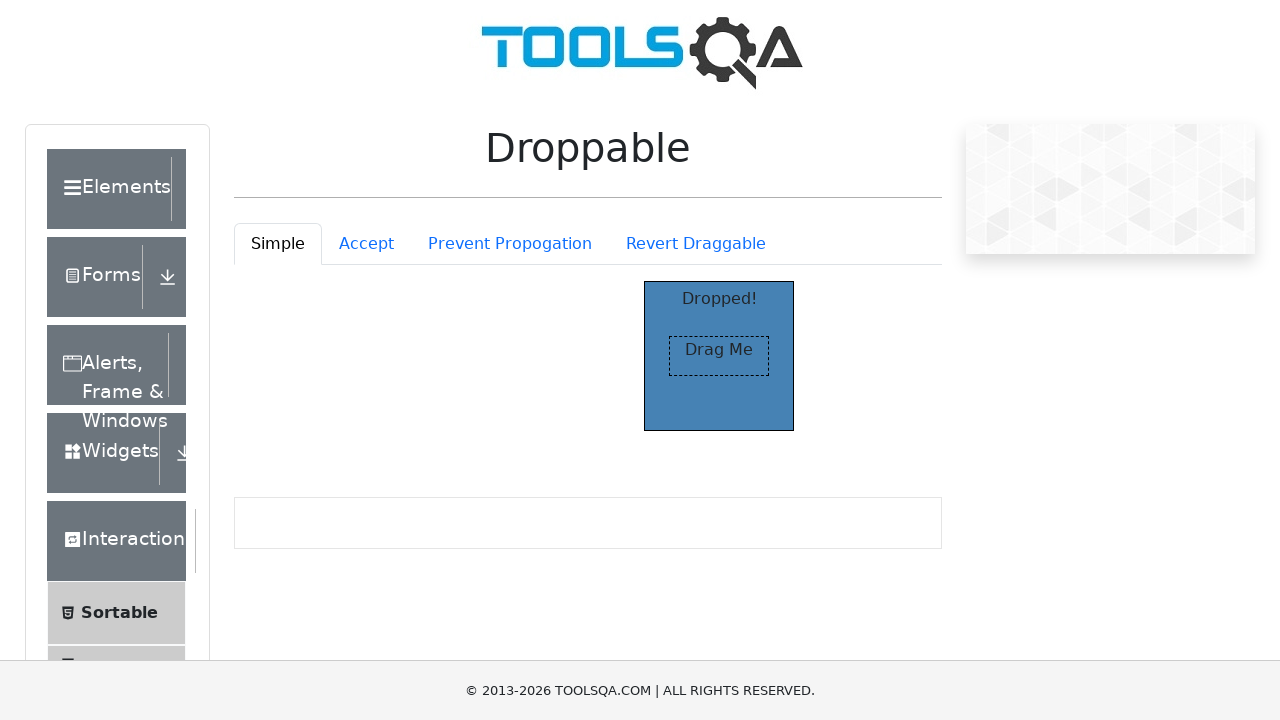

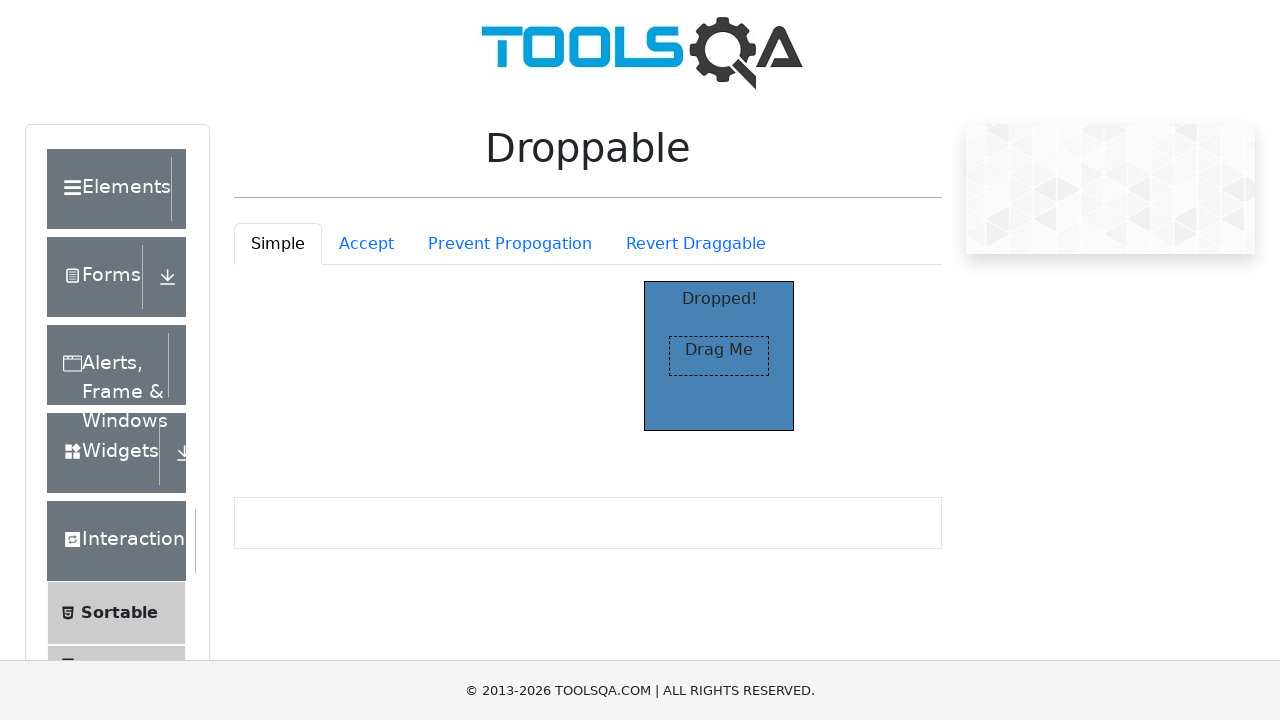